Navigates to JCPenney website, hovers over the men's section menu, clicks on shirts, then hovers over the My Account section

Starting URL: https://www.jcpenney.com

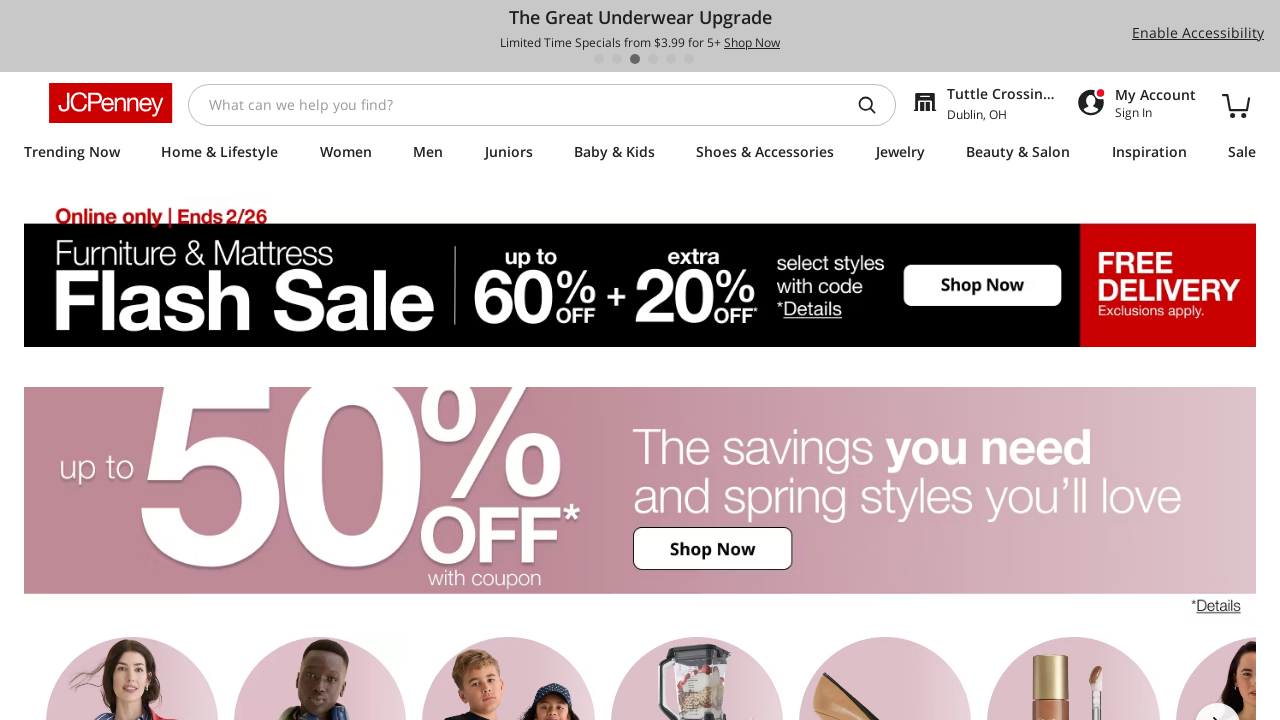

Navigated to JCPenney website
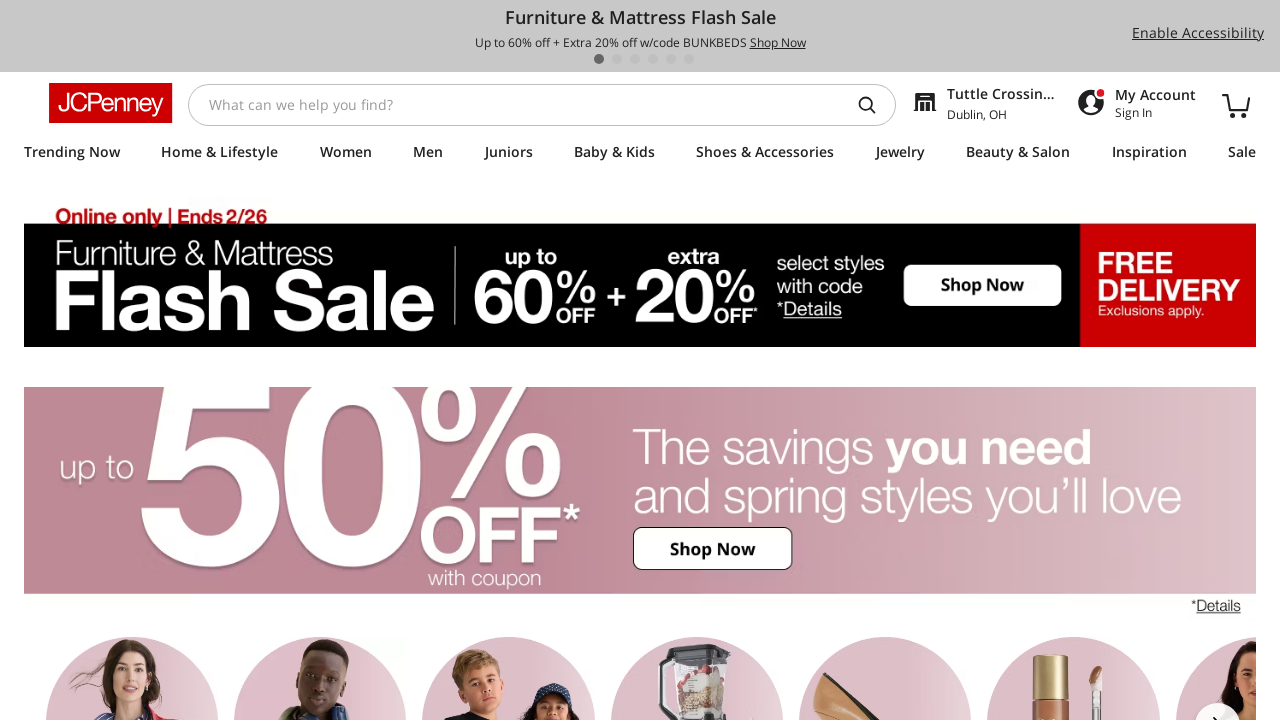

Hovered over the Men's section menu at (509, 155) on div[data-automation-id='menu-item-link-4']
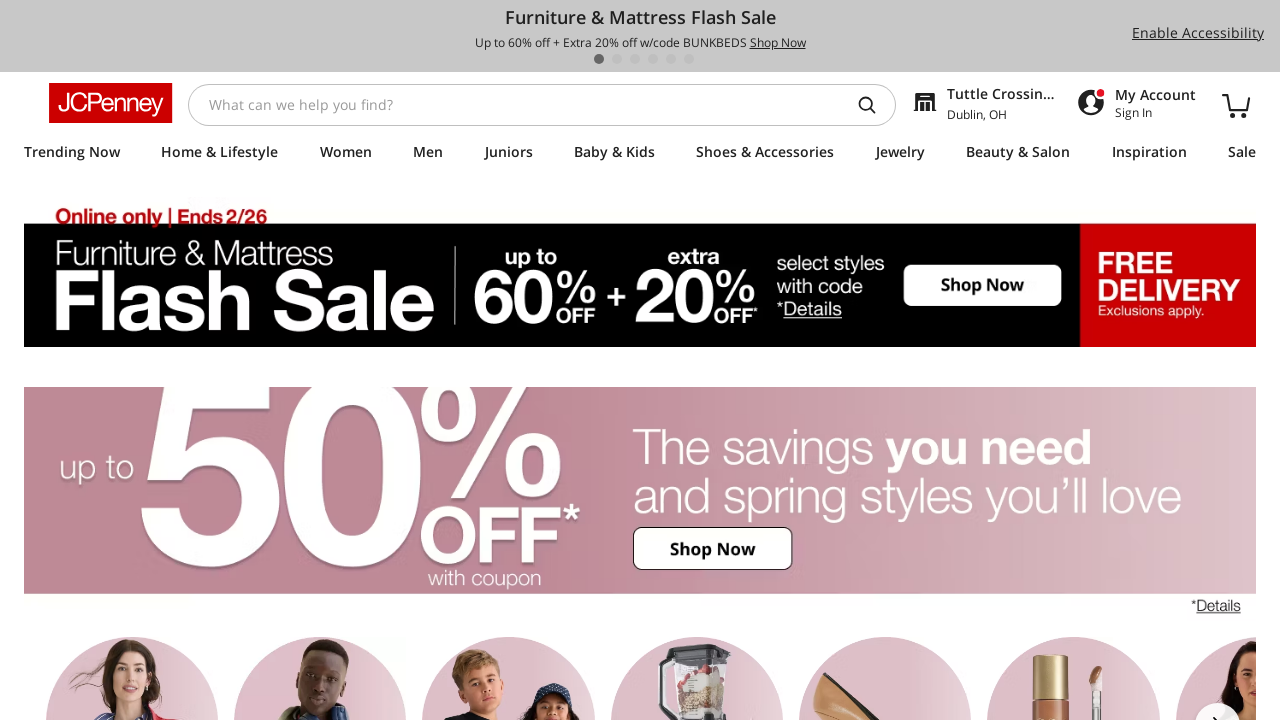

Clicked on Shirts link at (115, 378) on text=Shirts
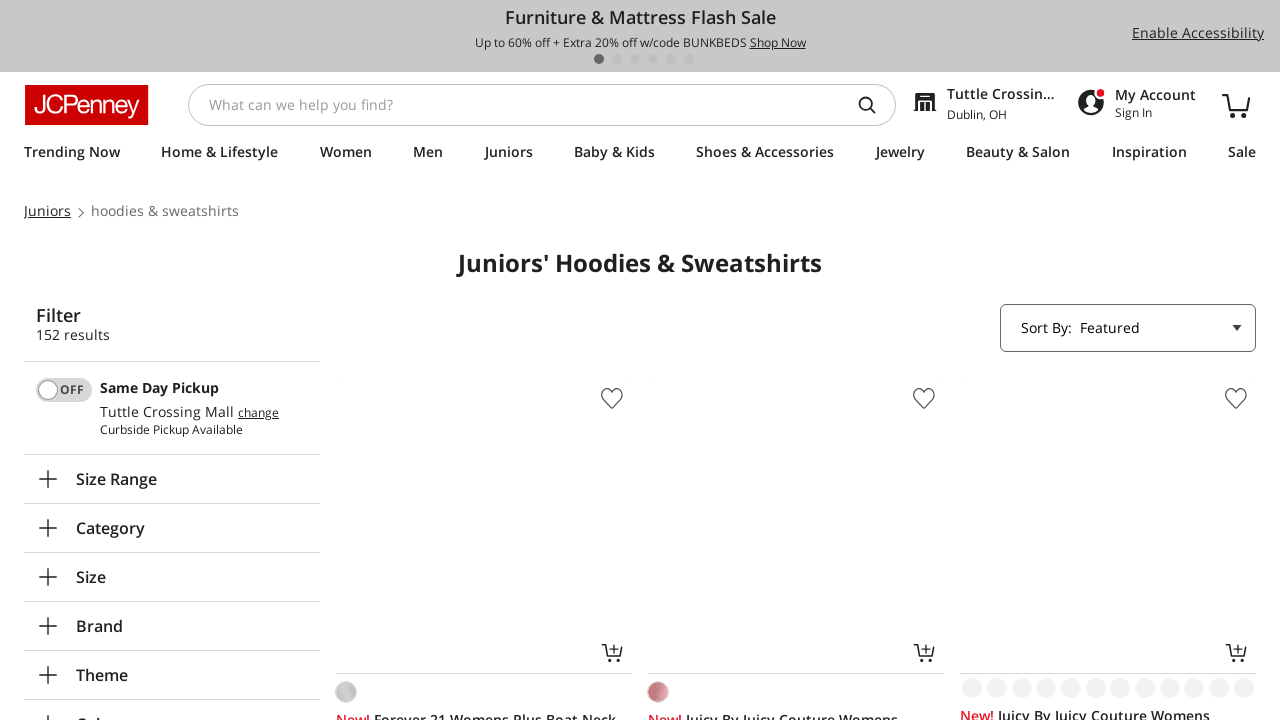

Hovered over the My Account section at (129, 360) on h5[data-automation-id='article-sec-My Account']
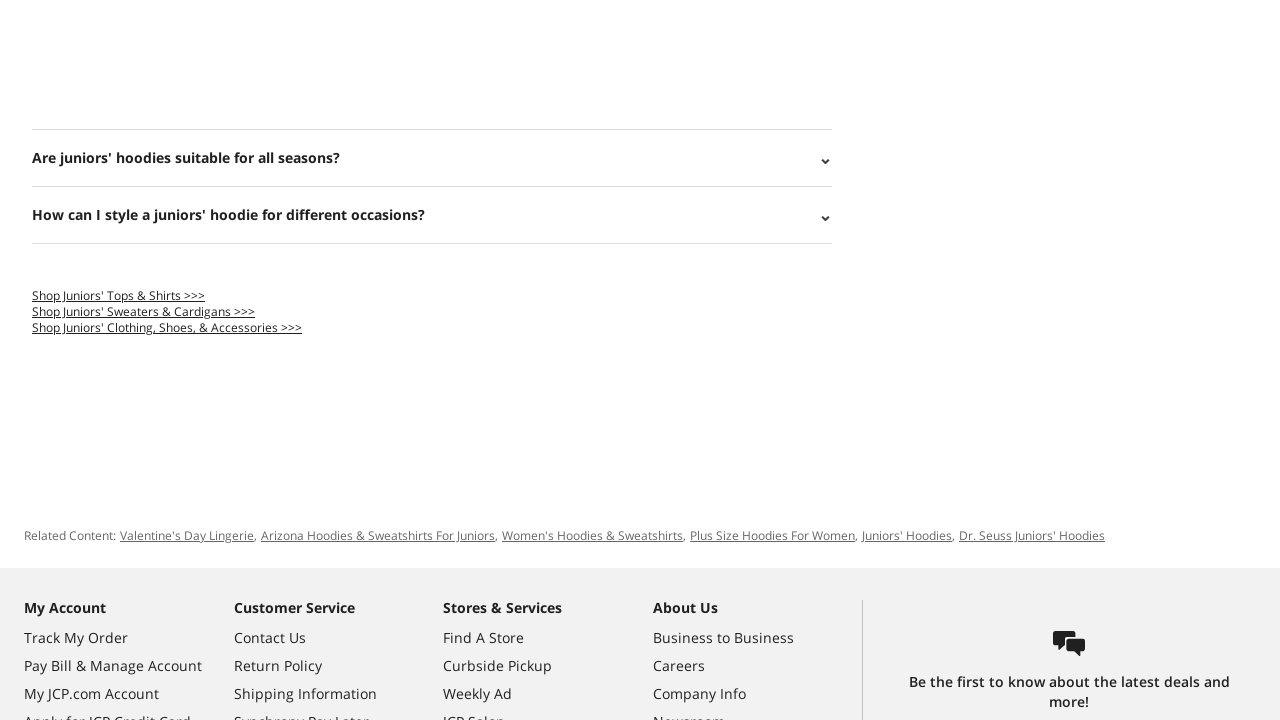

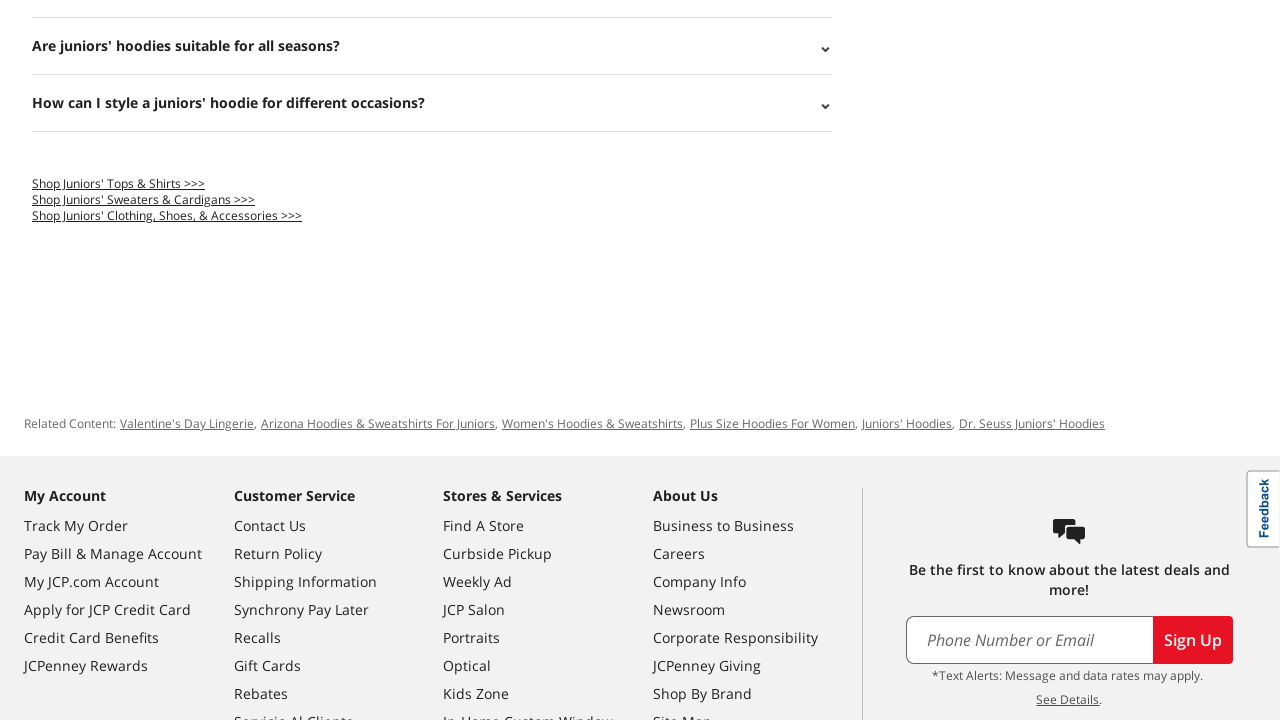